Tests dynamic content by clicking Remove button and verifying "It's gone!" message appears using implicit wait

Starting URL: https://the-internet.herokuapp.com/dynamic_controls

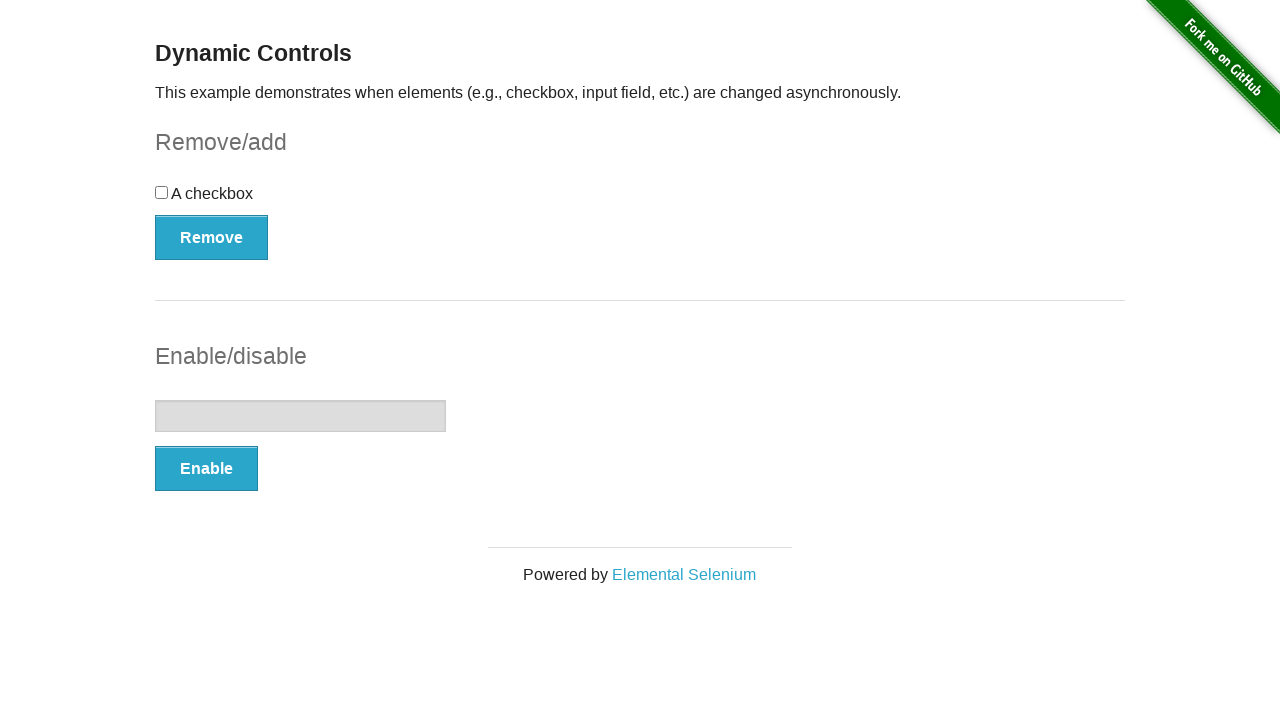

Navigated to dynamic controls page
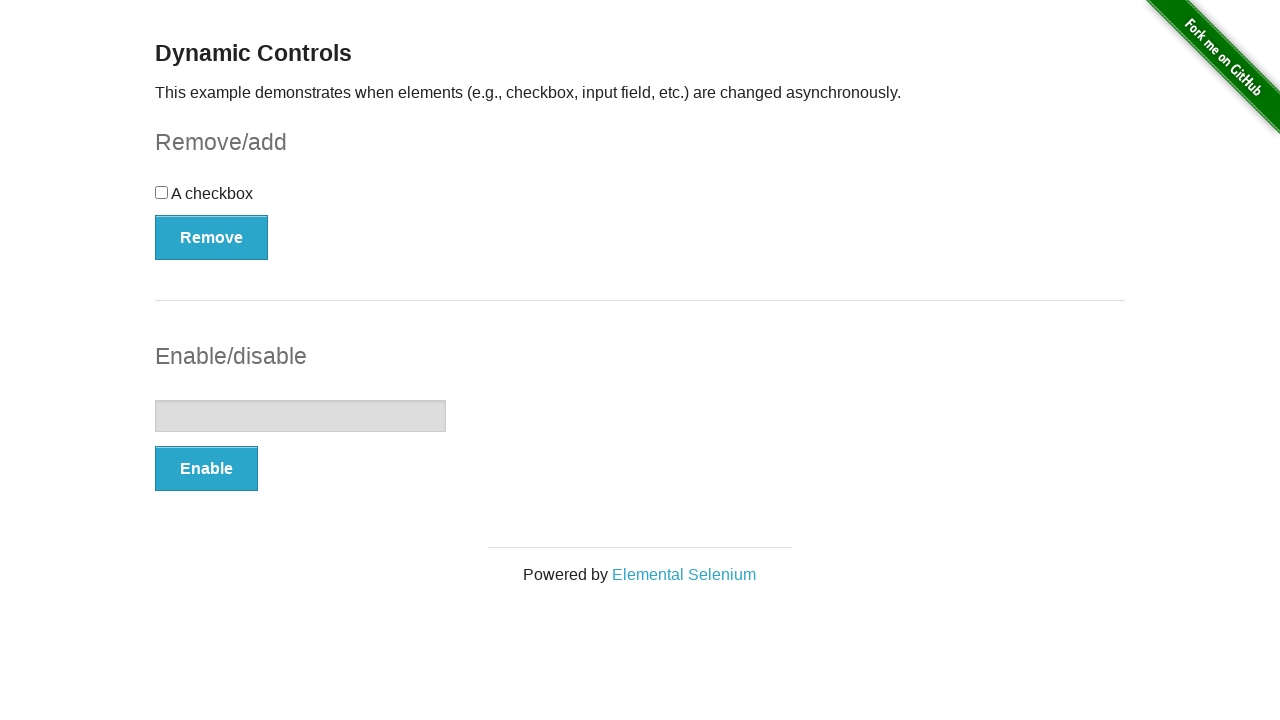

Clicked Remove button at (212, 237) on button:has-text('Remove')
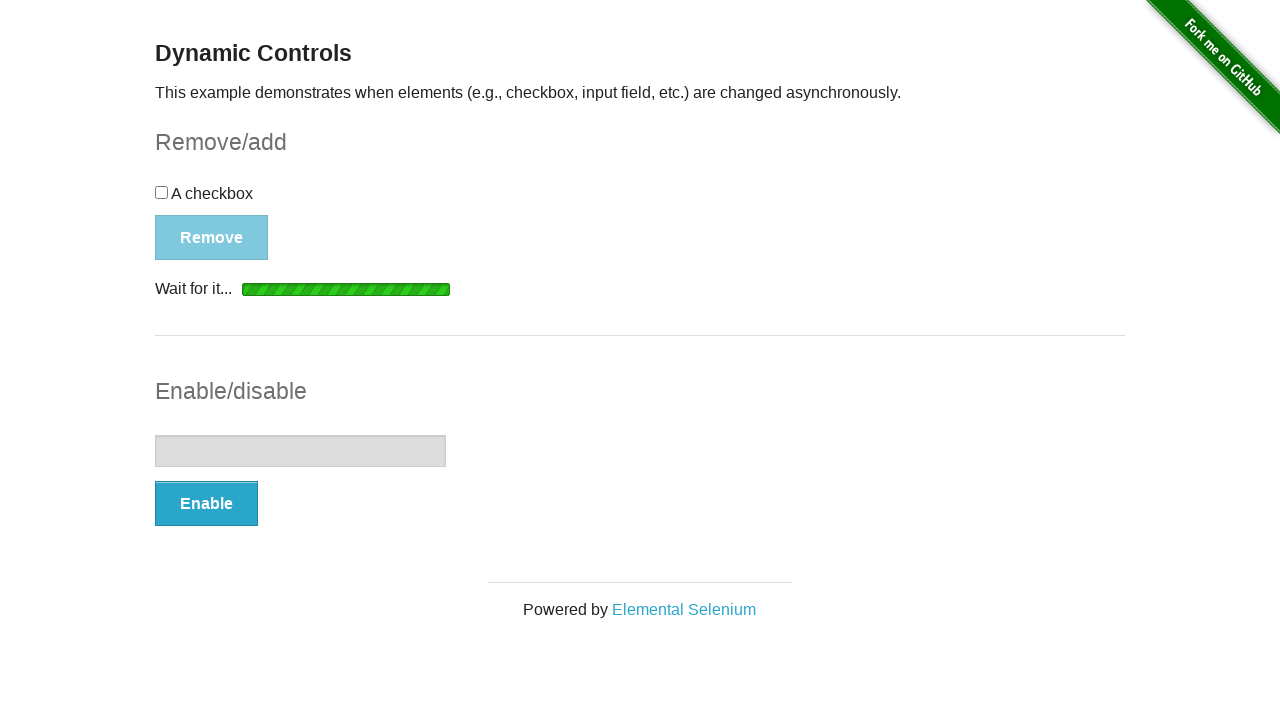

Waited for and found the 'It's gone!' message element
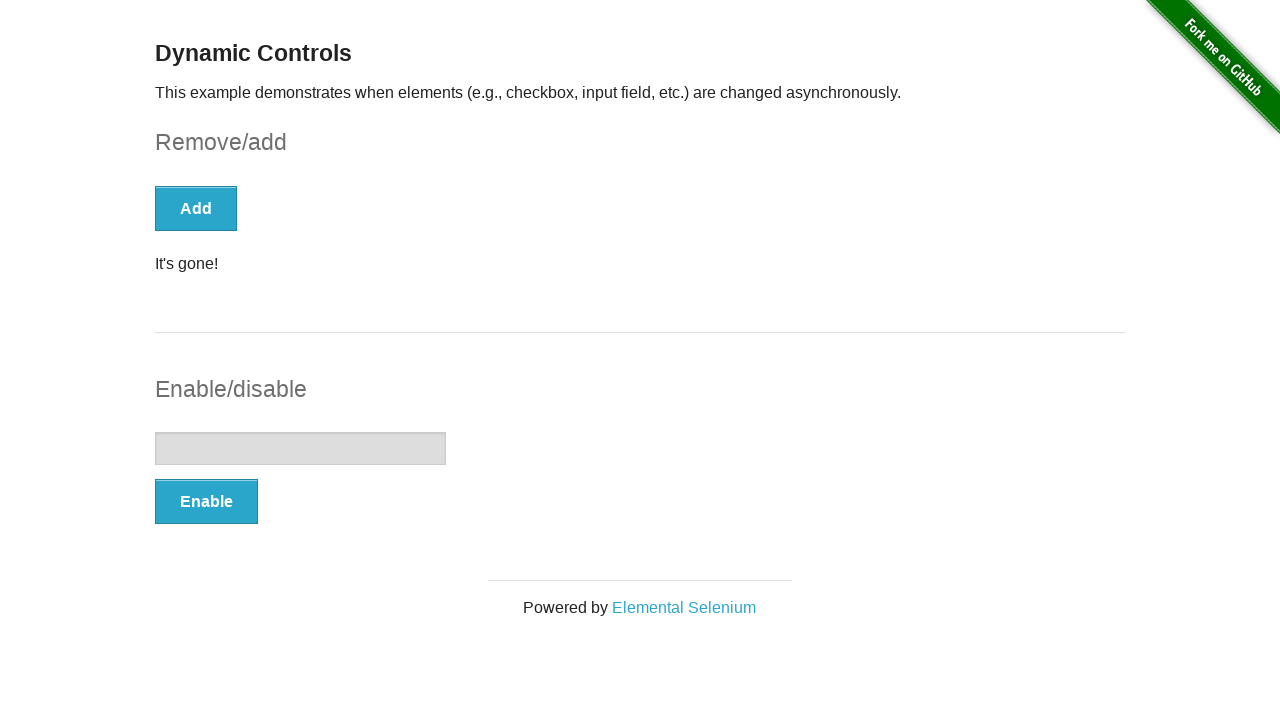

Verified message text content is 'It's gone!'
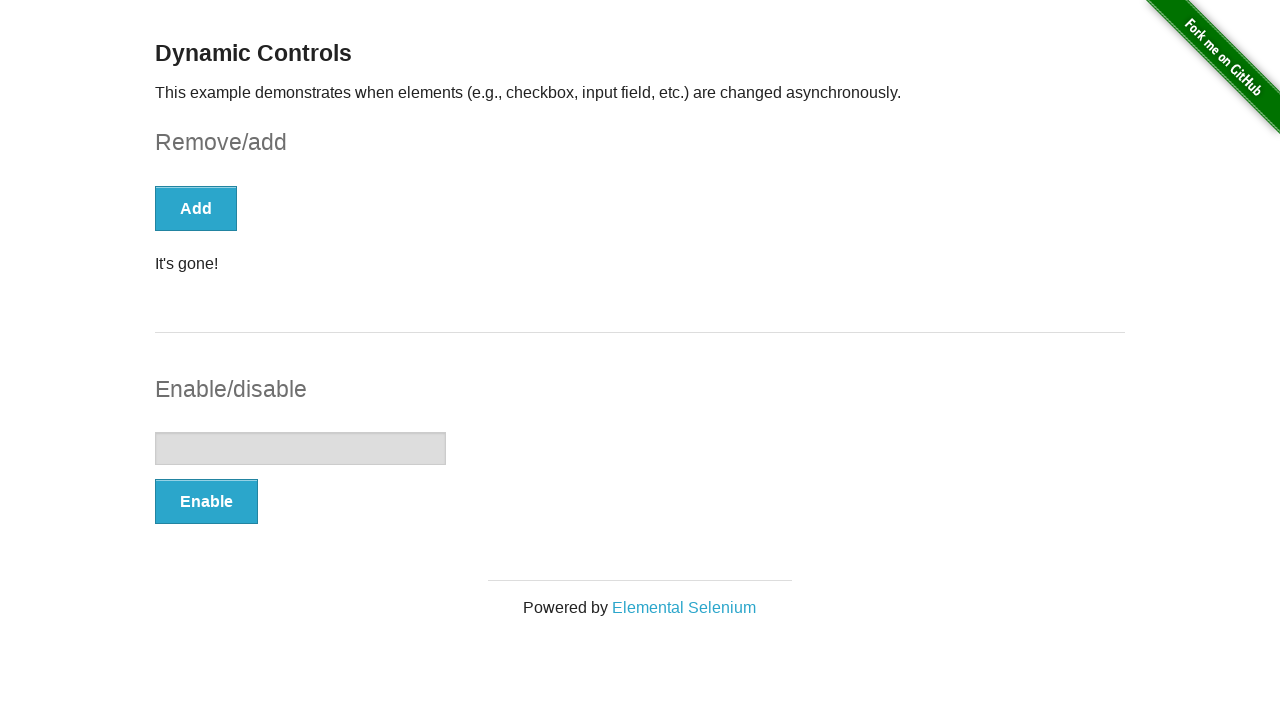

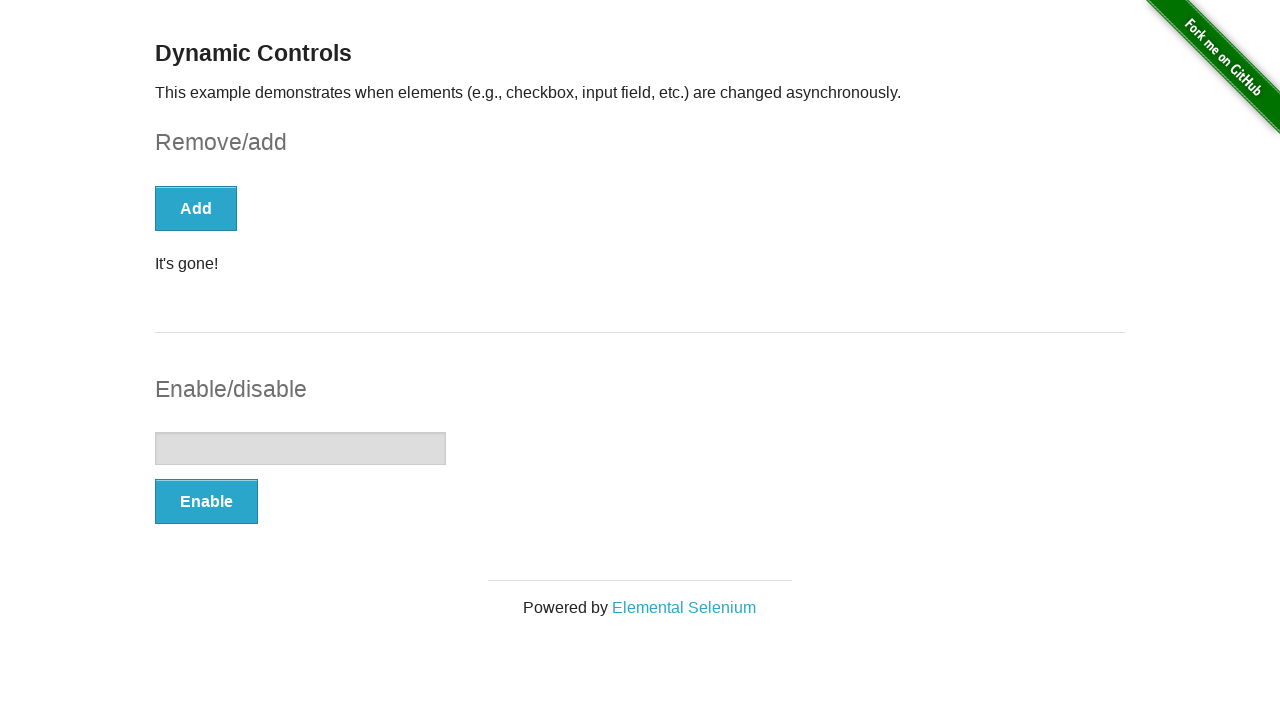